Tests A/B test opt-out functionality by visiting the page, adding an opt-out cookie, refreshing, and verifying the heading changes to "No A/B Test"

Starting URL: http://the-internet.herokuapp.com/abtest

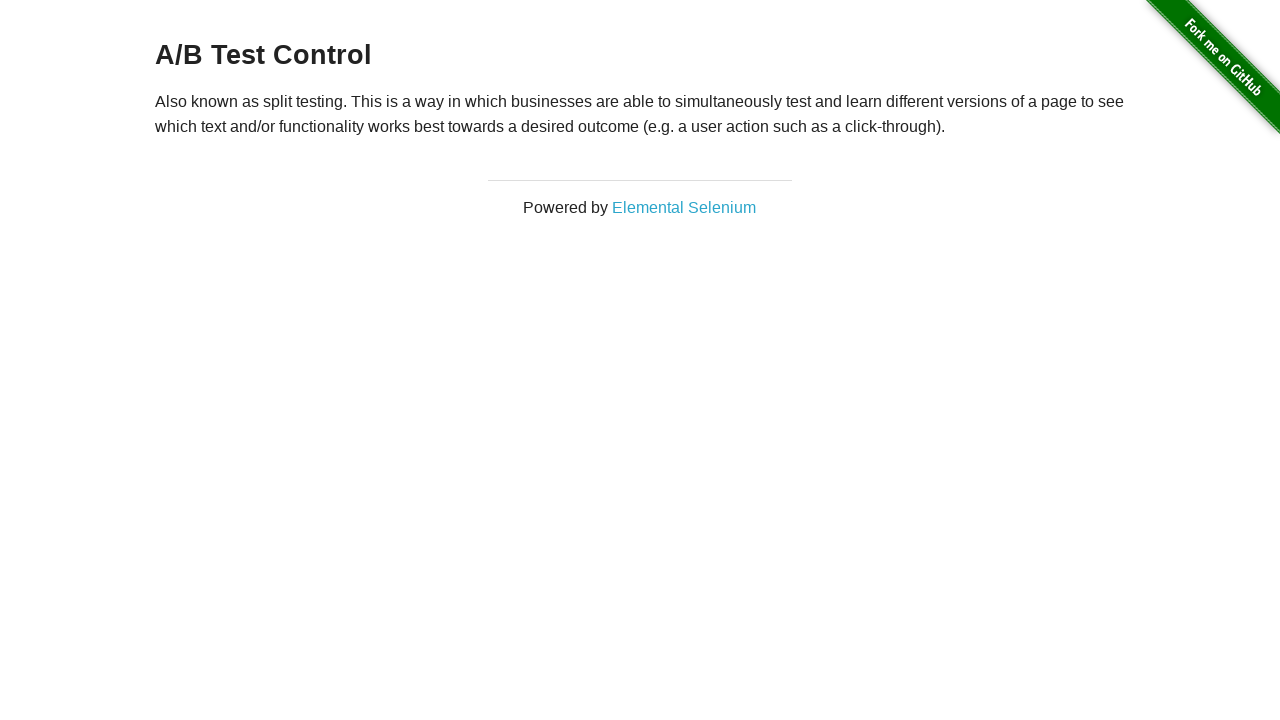

Located h3 heading element on page
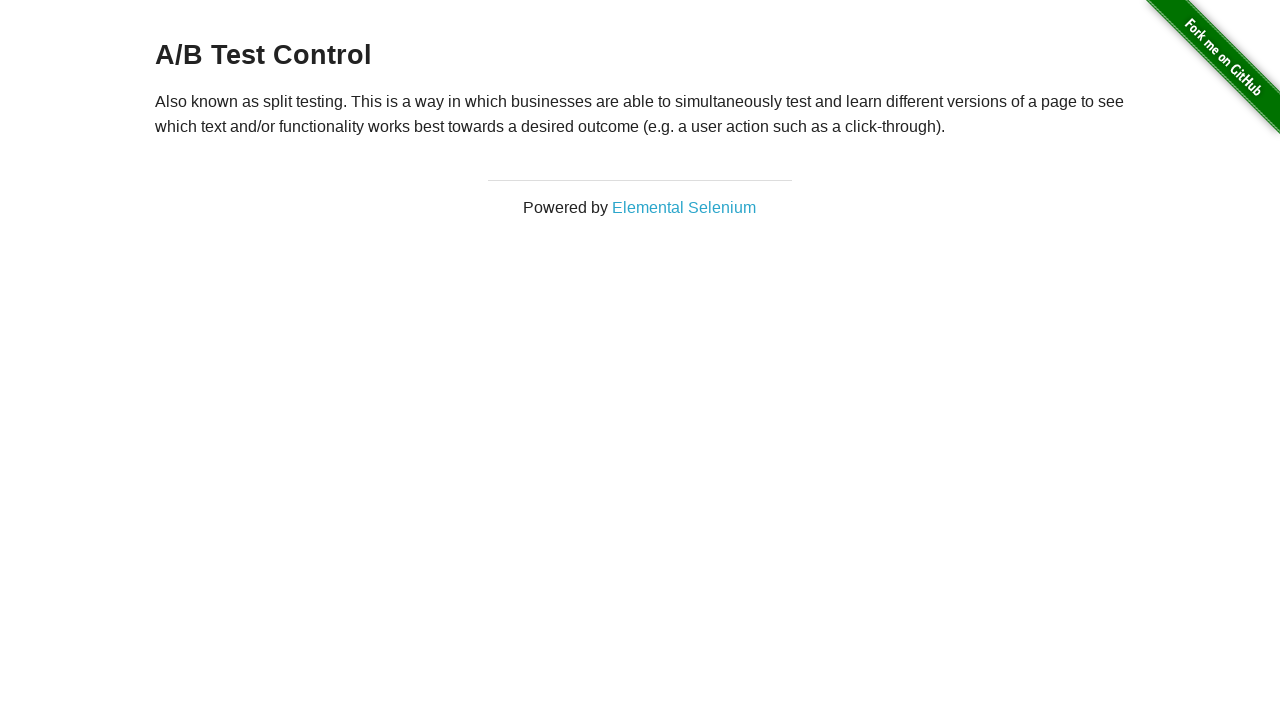

Verified heading starts with 'A/B Test' - user is in A/B test group
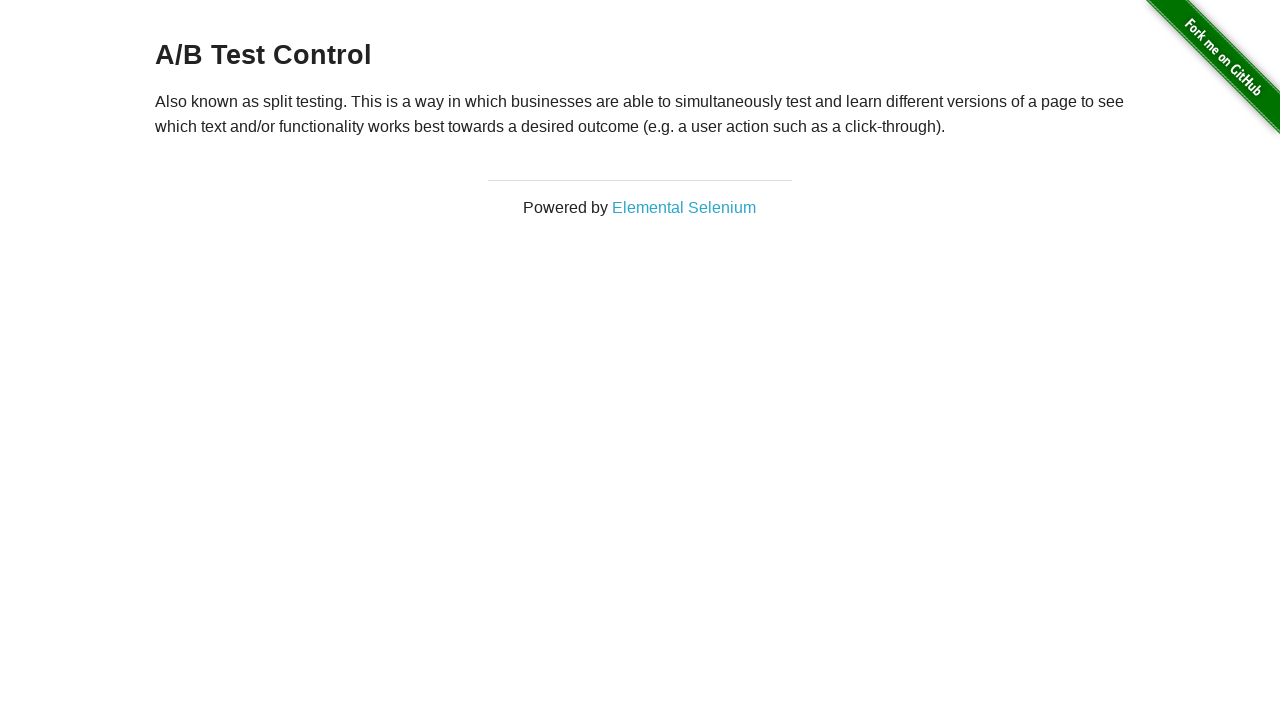

Added optimizelyOptOut cookie to opt out of A/B test
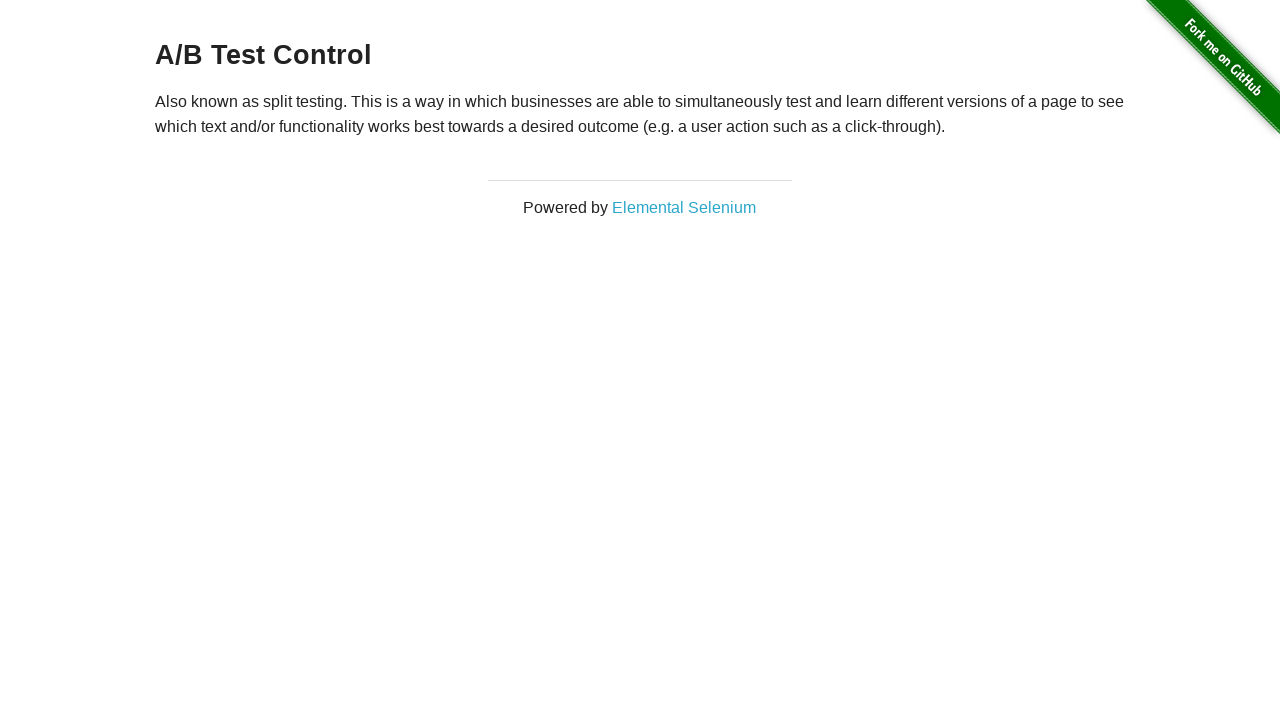

Refreshed page after adding opt-out cookie
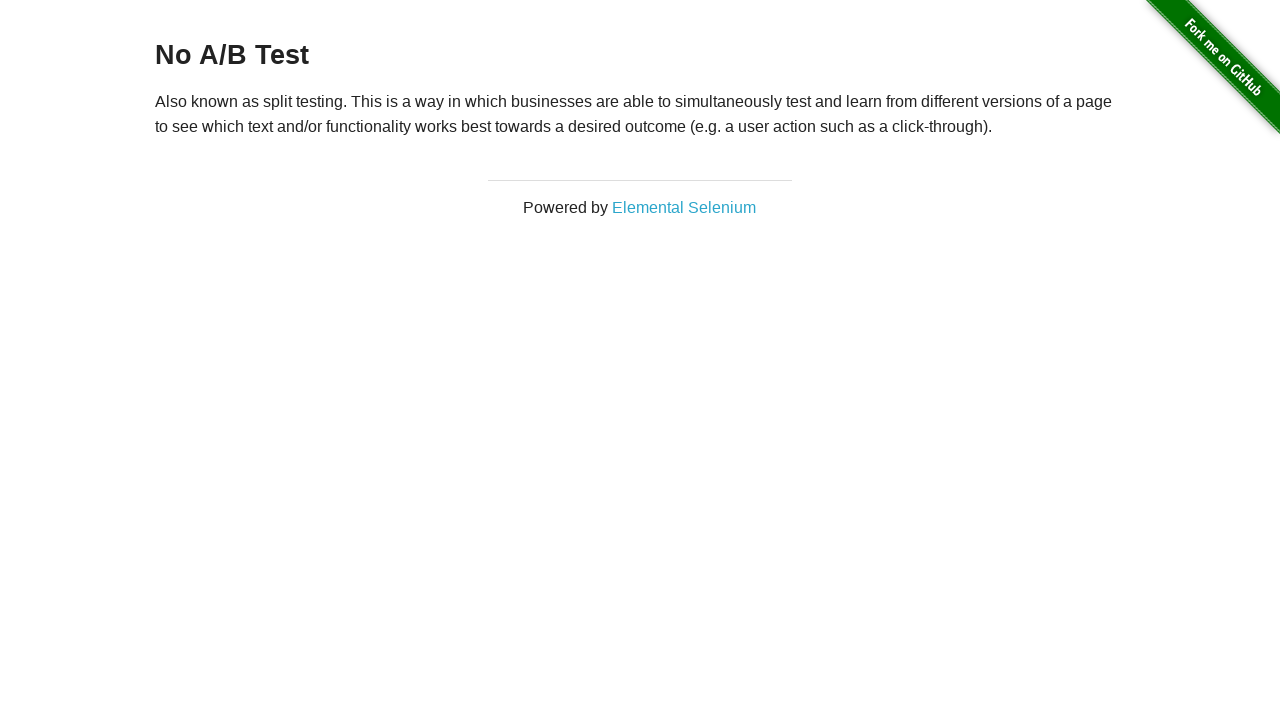

Retrieved h3 heading text after page refresh
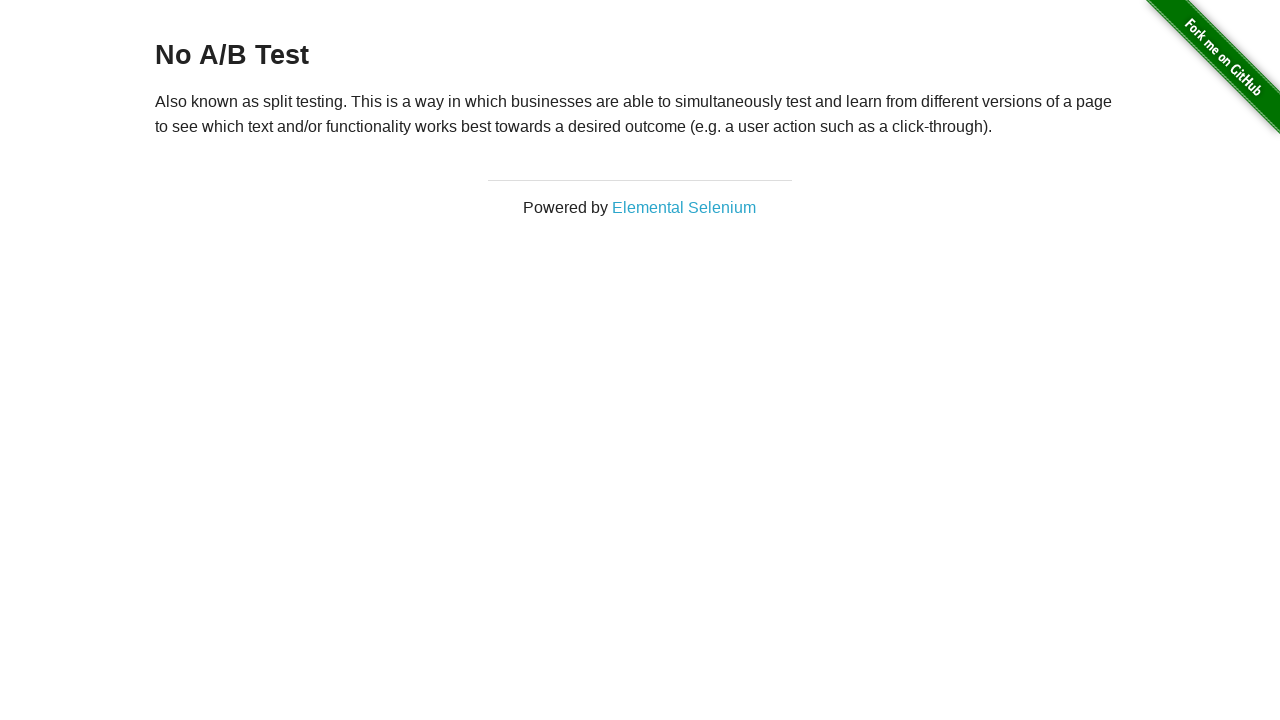

Verified heading changed to 'No A/B Test' - opt-out cookie is working
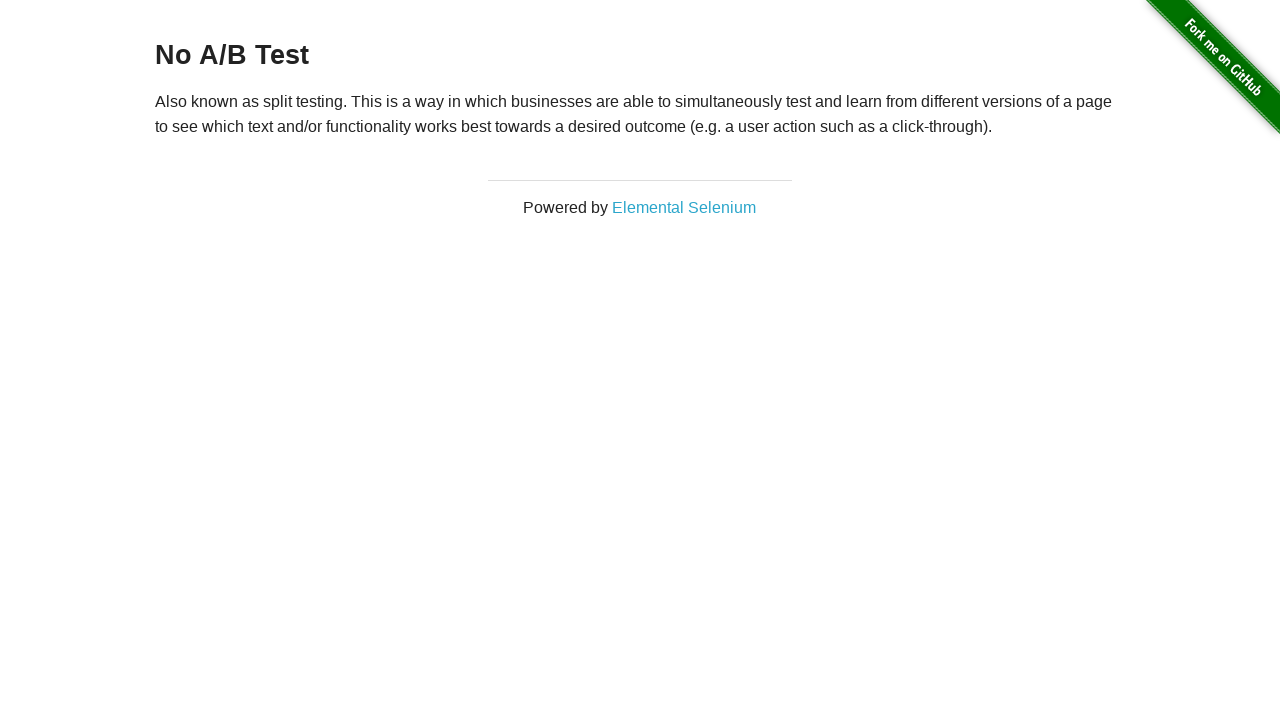

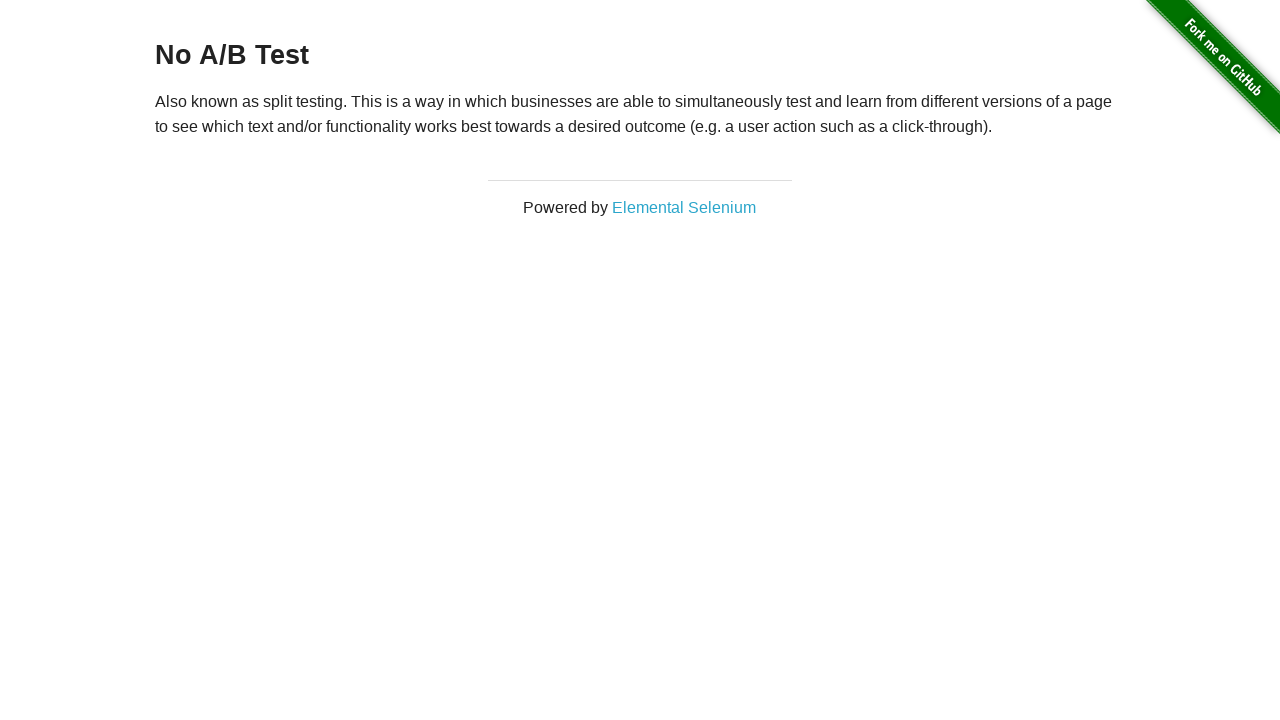